Solves a math problem by extracting a value from an image attribute, calculating the result, and submitting a form with checkboxes

Starting URL: http://suninjuly.github.io/get_attribute.html

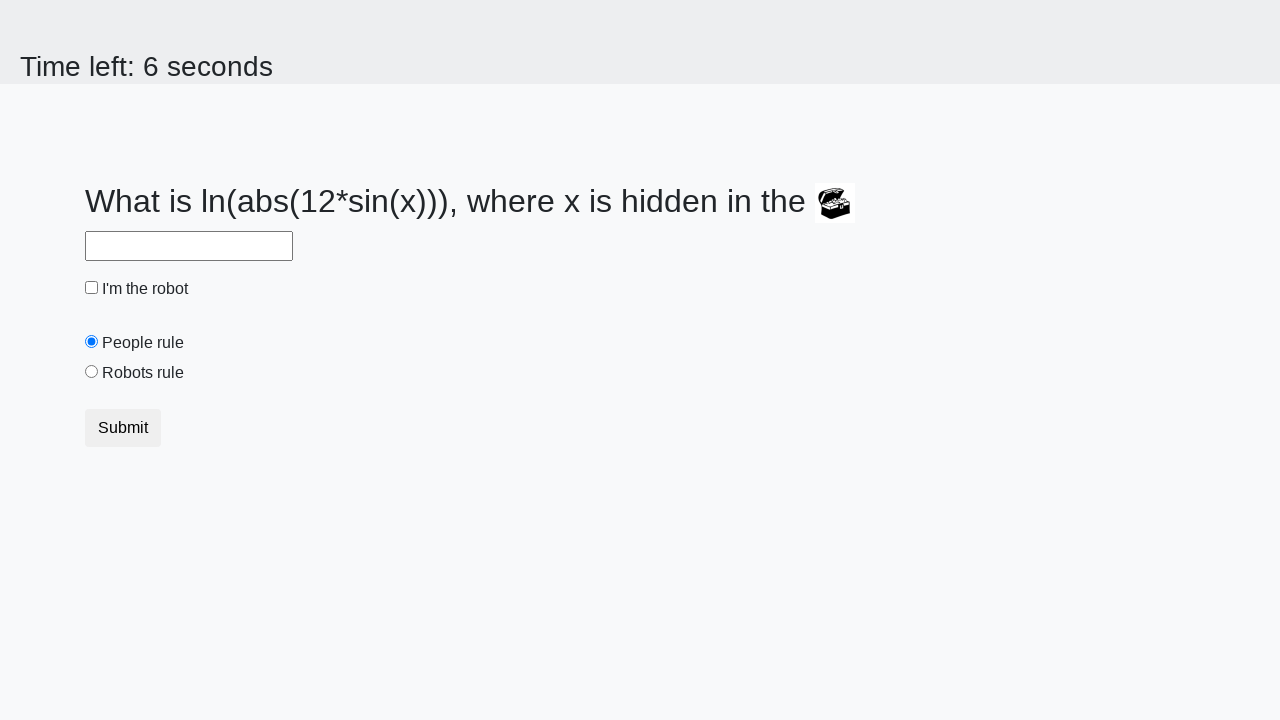

Located image element
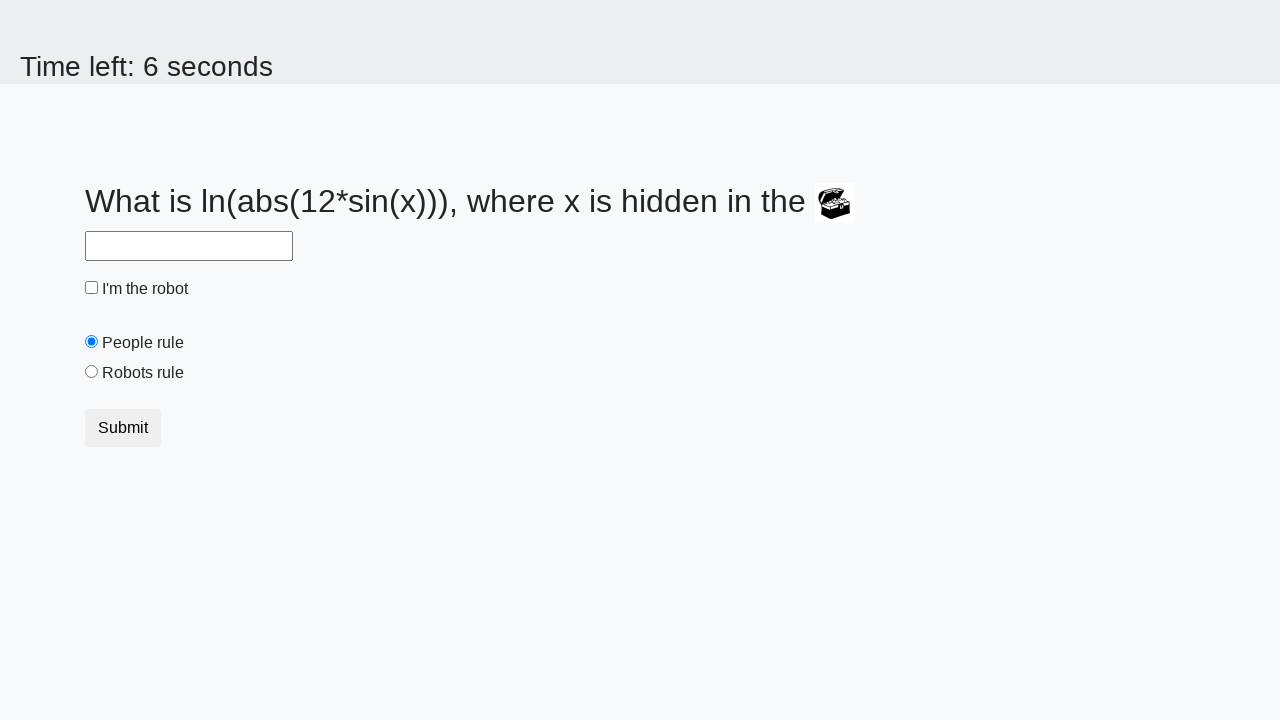

Extracted valuex attribute from image: 115
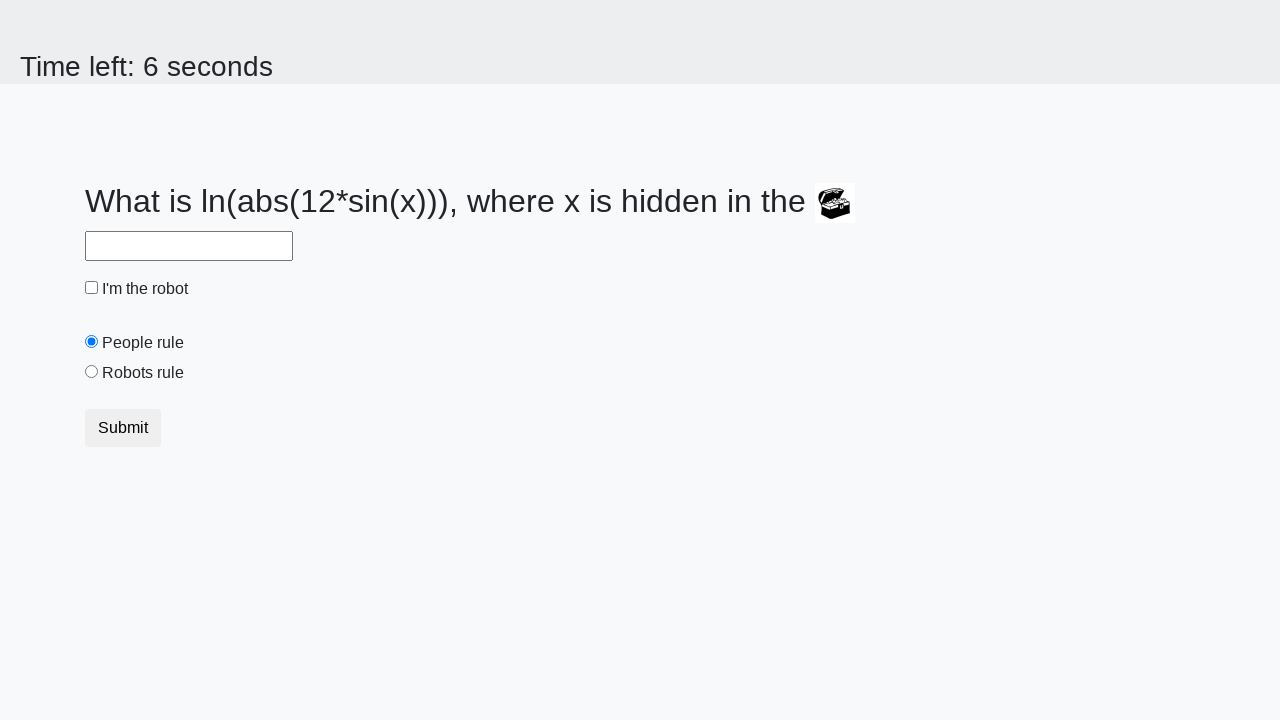

Calculated result using math formula: 2.428796863149014
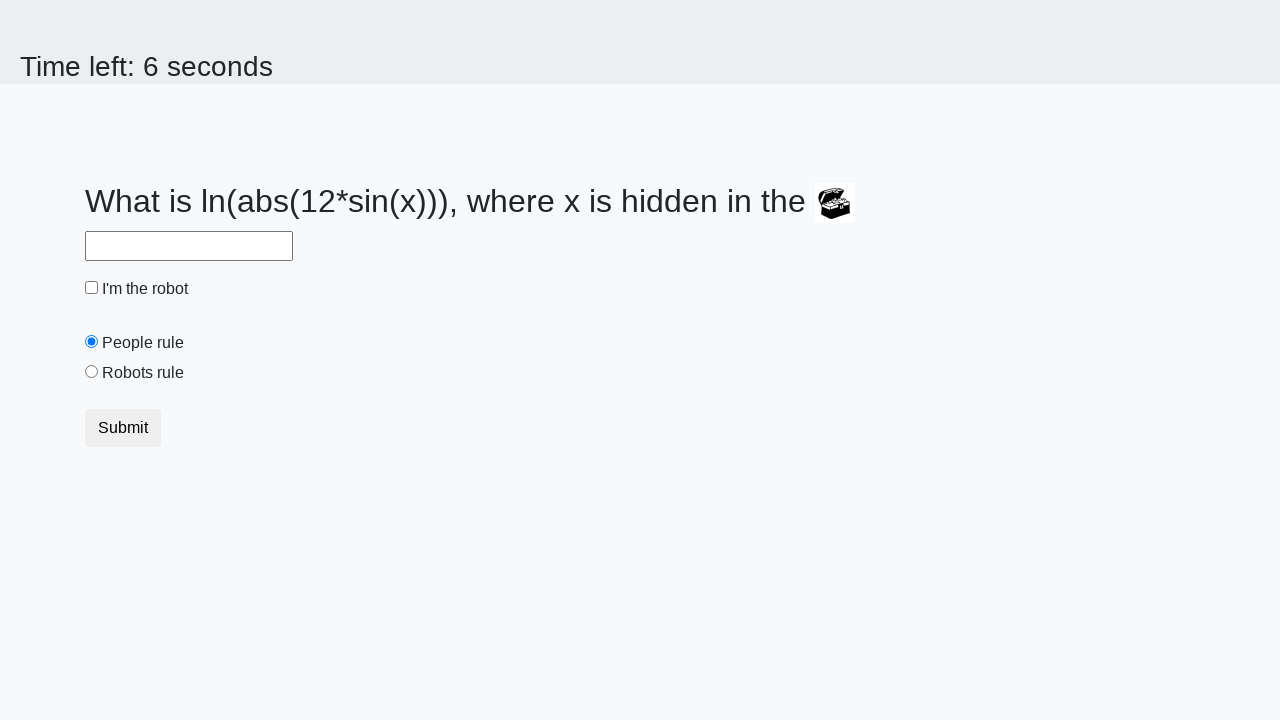

Filled answer field with calculated value: 2.428796863149014 on //input[@id='answer']
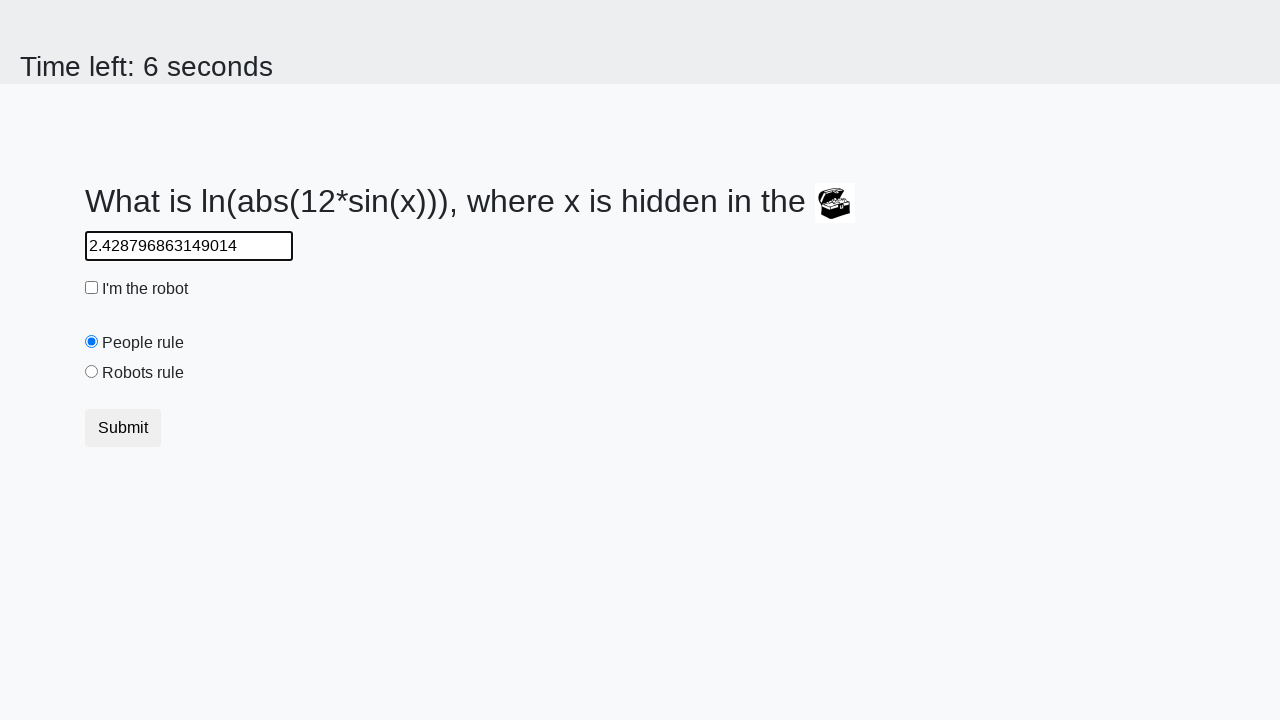

Clicked robot checkbox at (92, 288) on xpath=//input[@id='robotCheckbox']
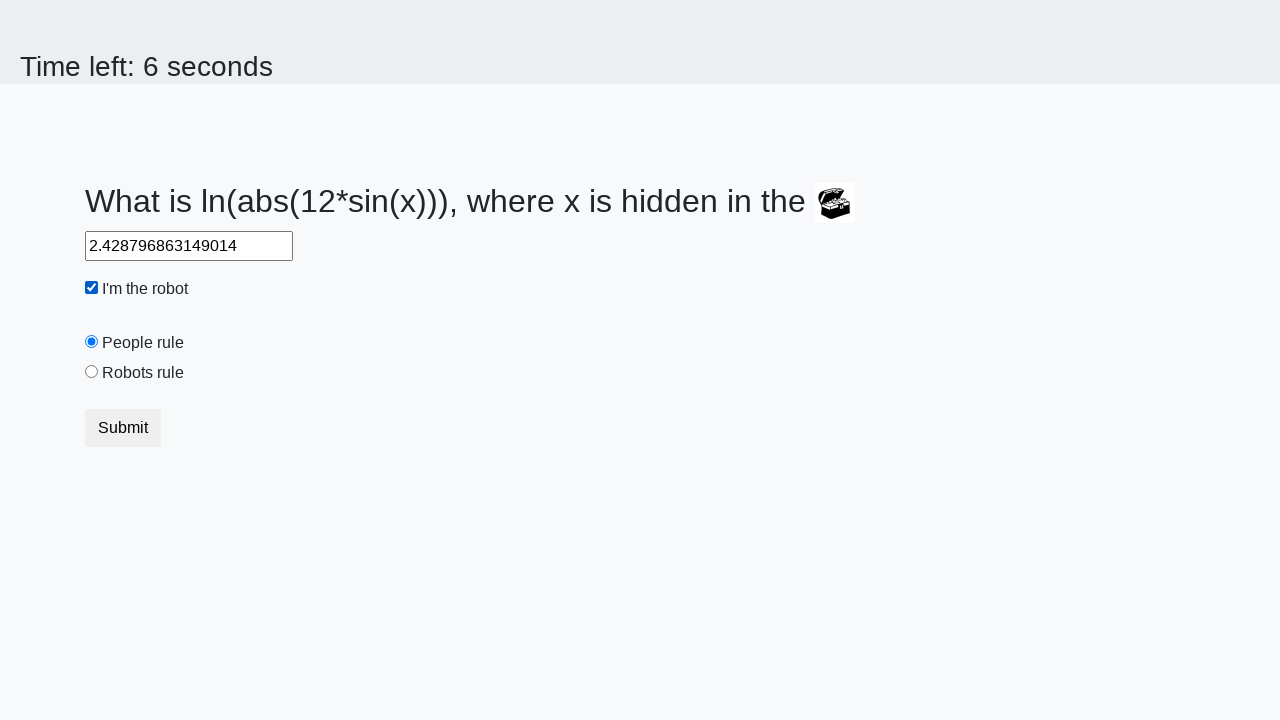

Clicked robots rule radio button at (92, 372) on xpath=//input[@id='robotsRule']
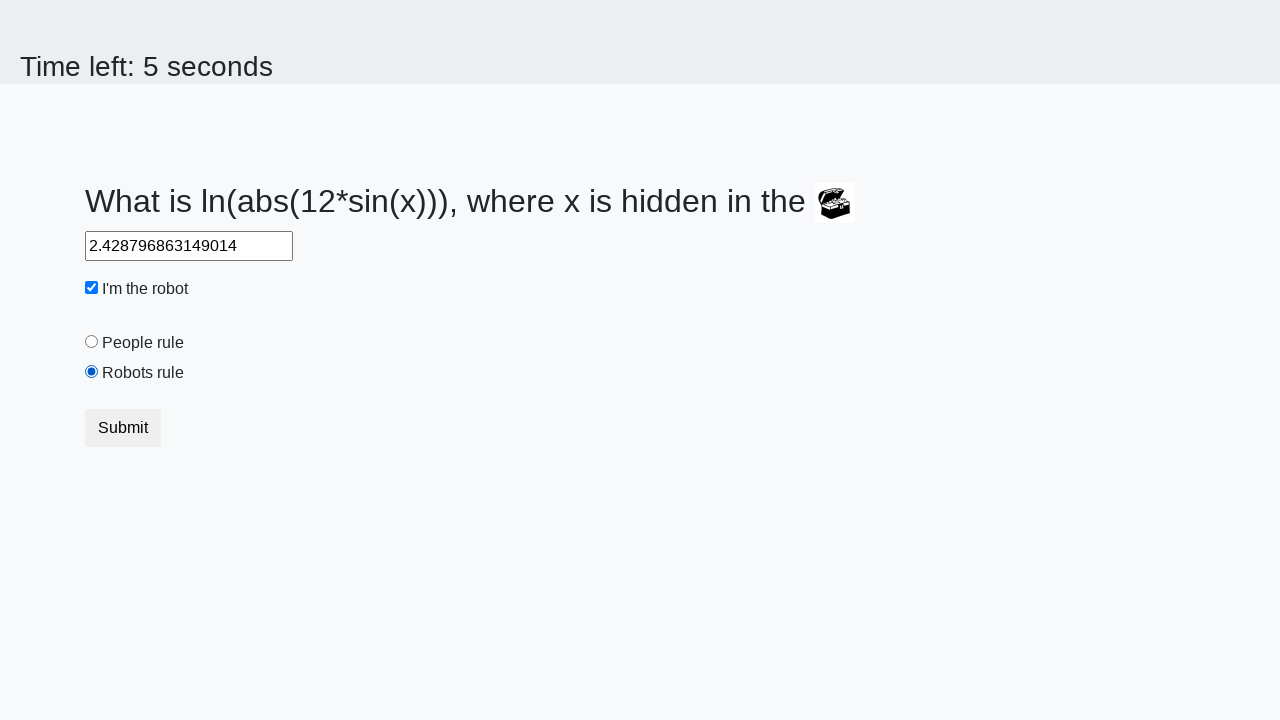

Clicked submit button at (123, 428) on xpath=//button[@type='submit']
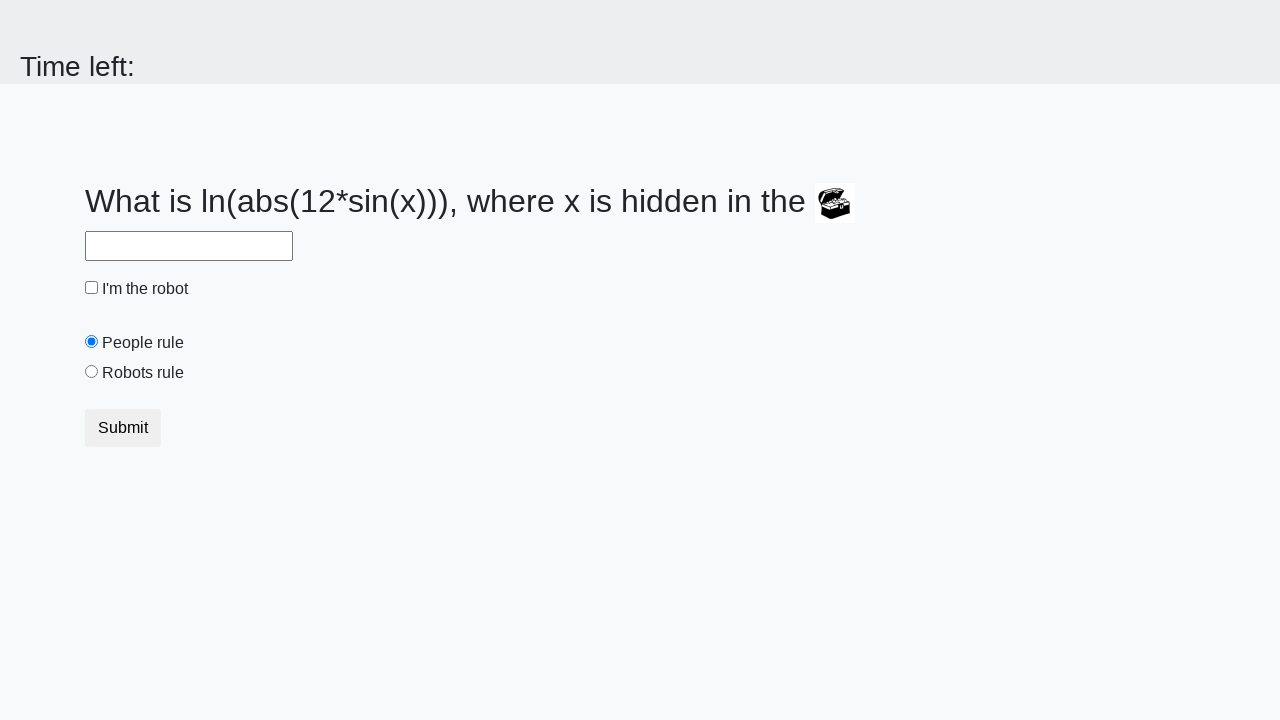

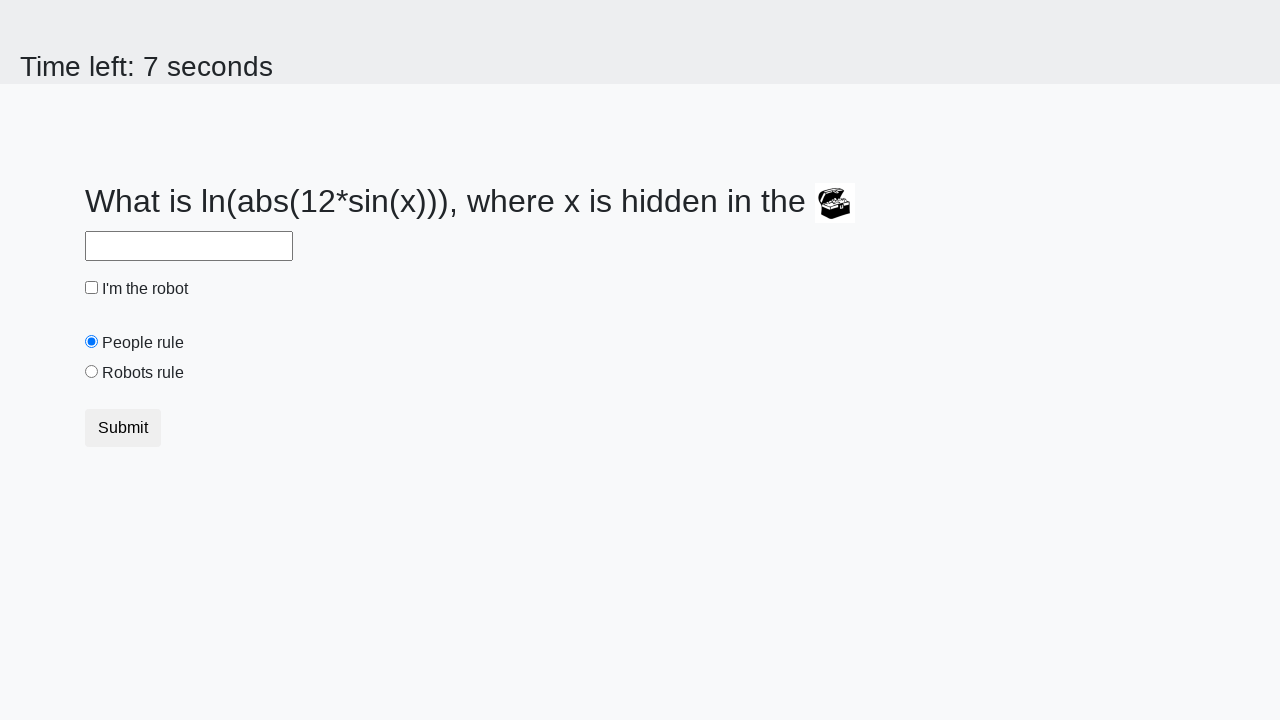